Tests that the main section and footer become visible when items are added

Starting URL: https://demo.playwright.dev/todomvc

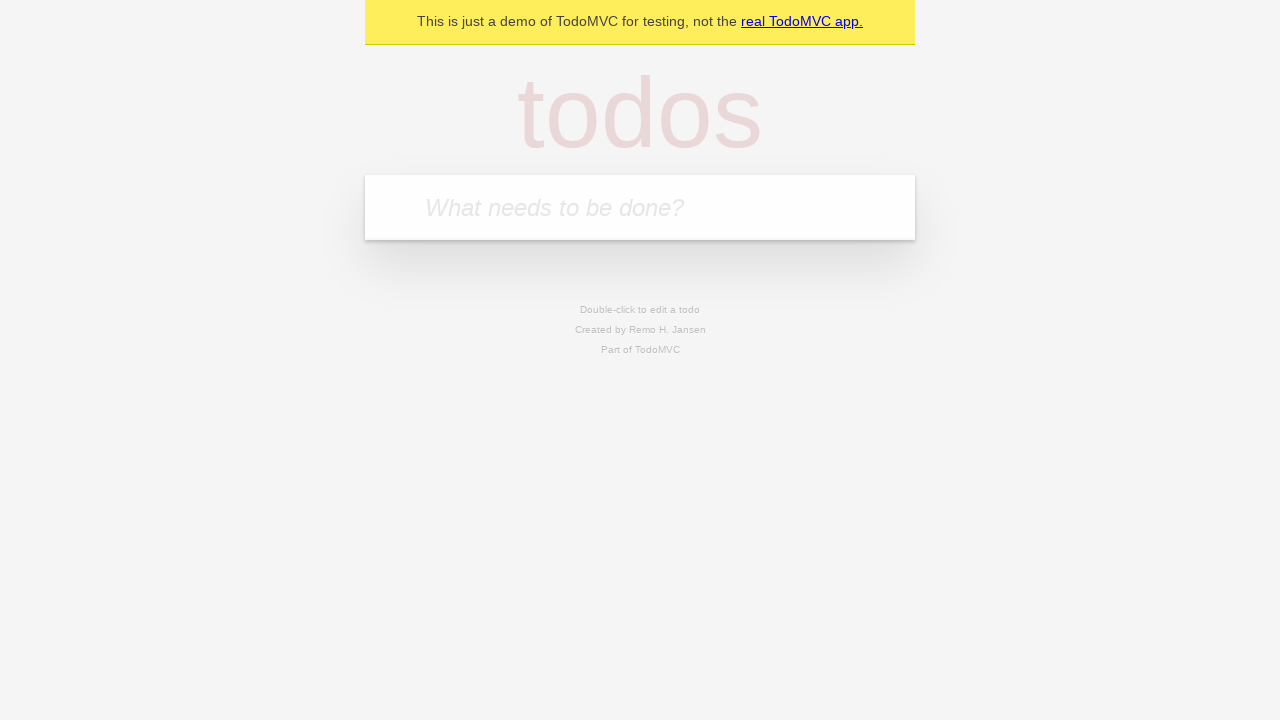

Filled new-todo input with 'buy some cheese' on .new-todo
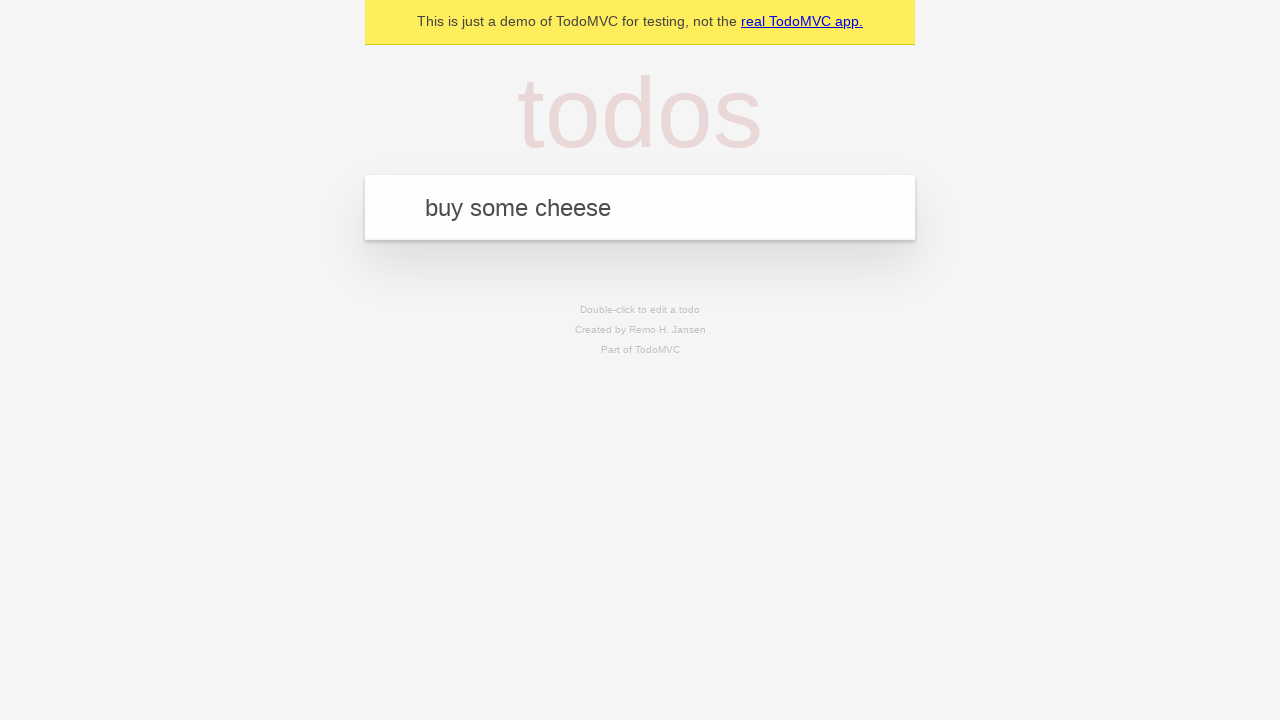

Pressed Enter to add todo item on .new-todo
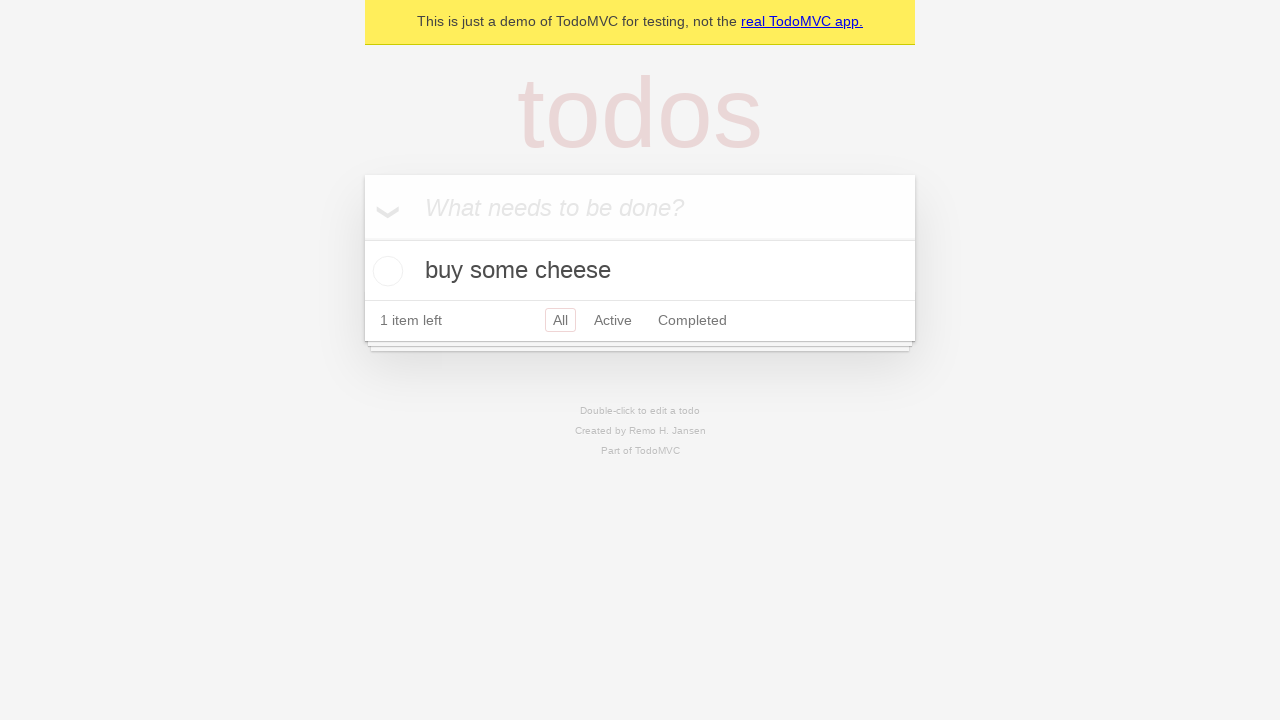

Main section became visible after adding item
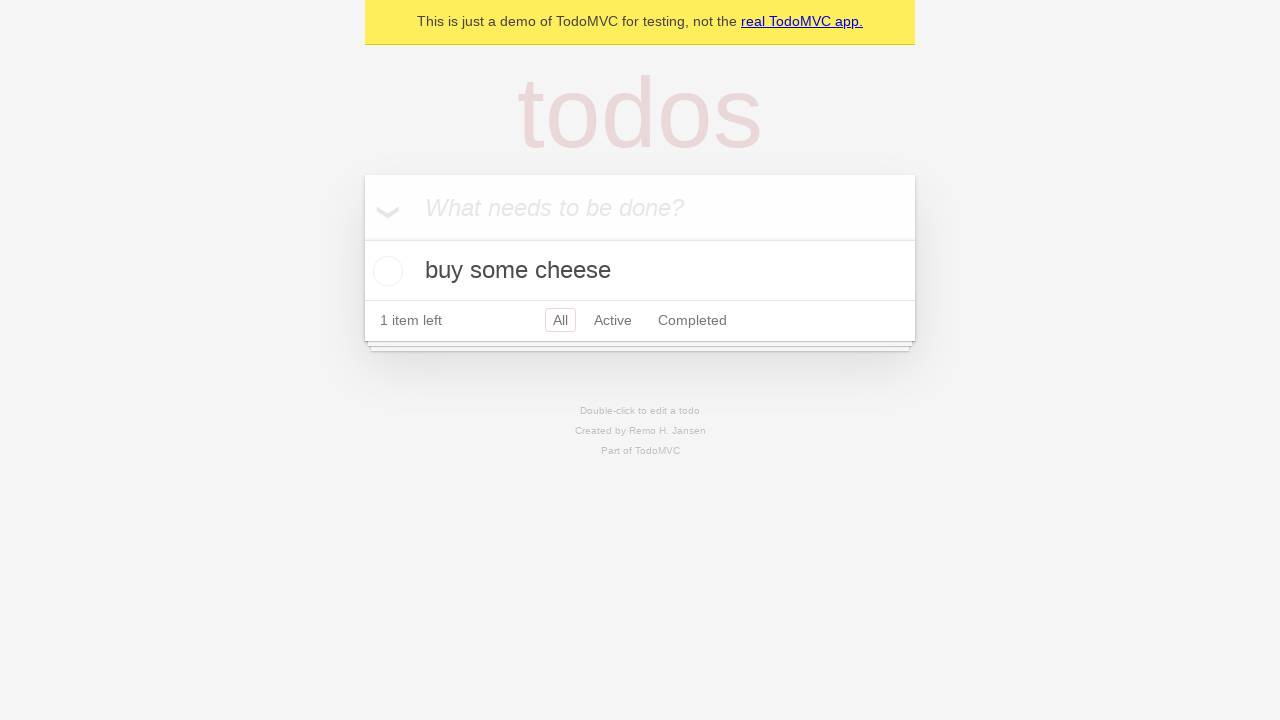

Footer section became visible after adding item
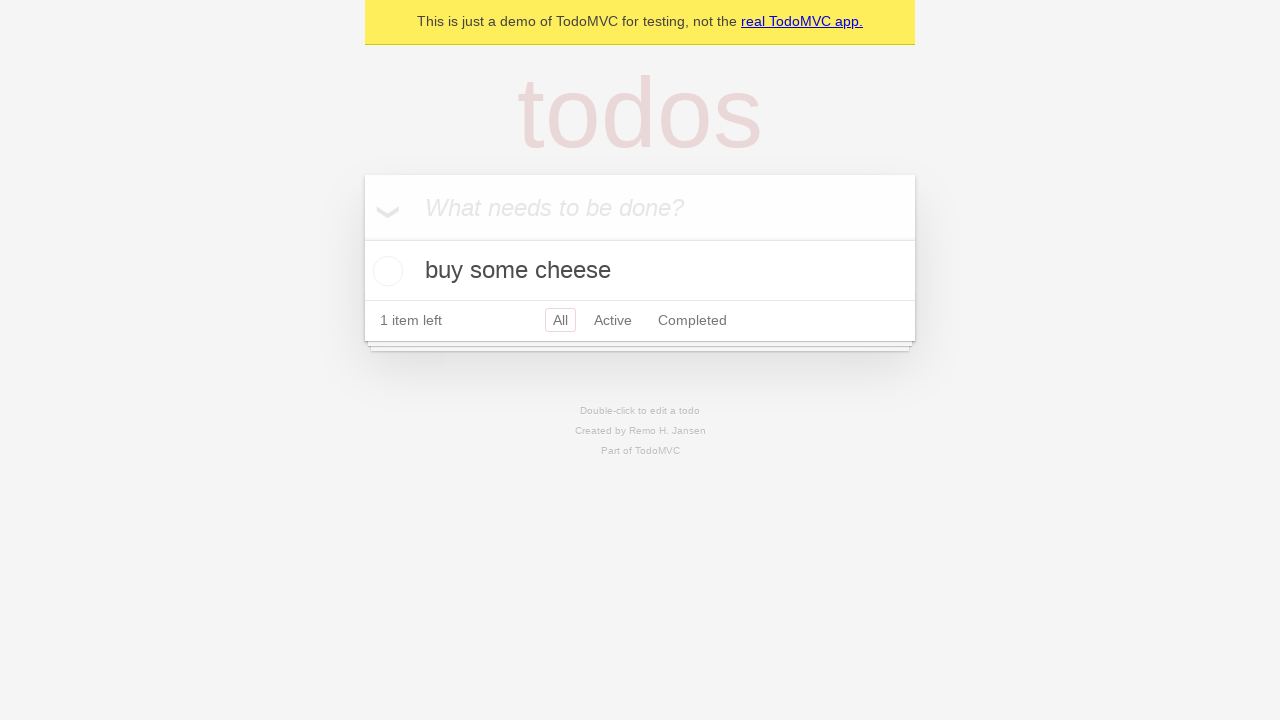

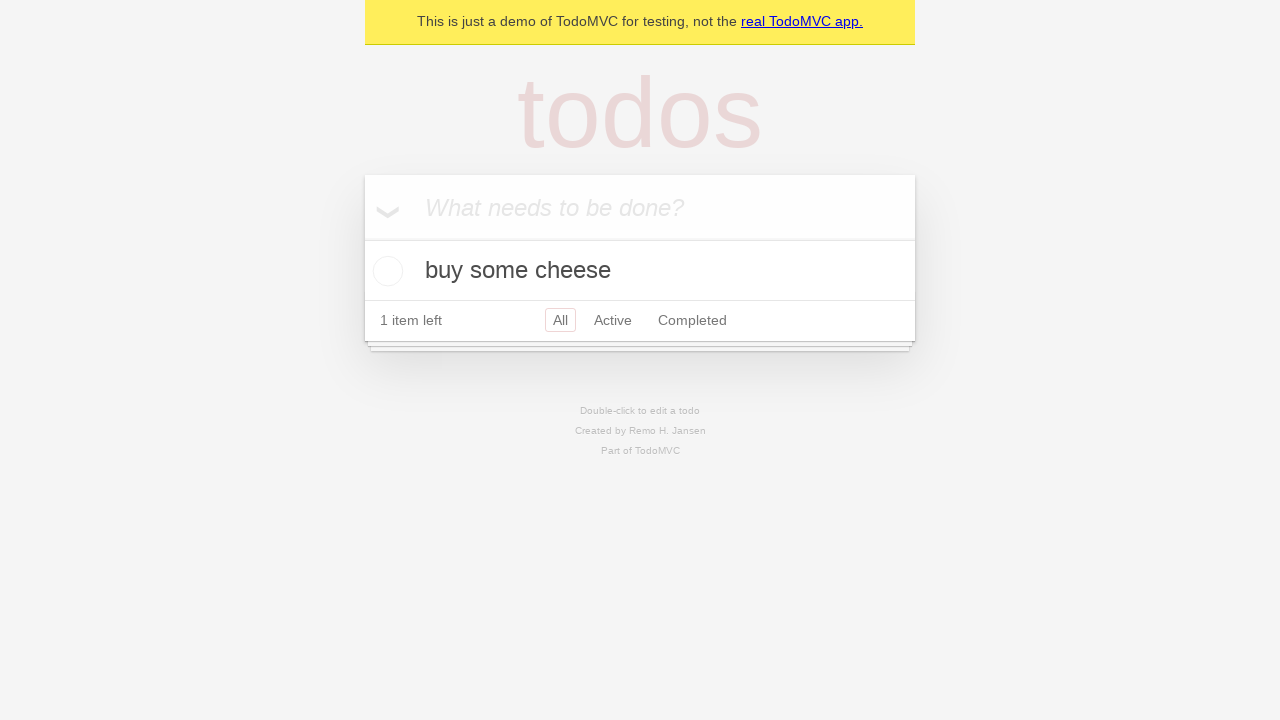